Navigates to Sina Finance page for Shanghai Composite Index and retrieves the page title containing stock information

Starting URL: https://finance.sina.com.cn/realstock/company/sh000001/nc.shtml

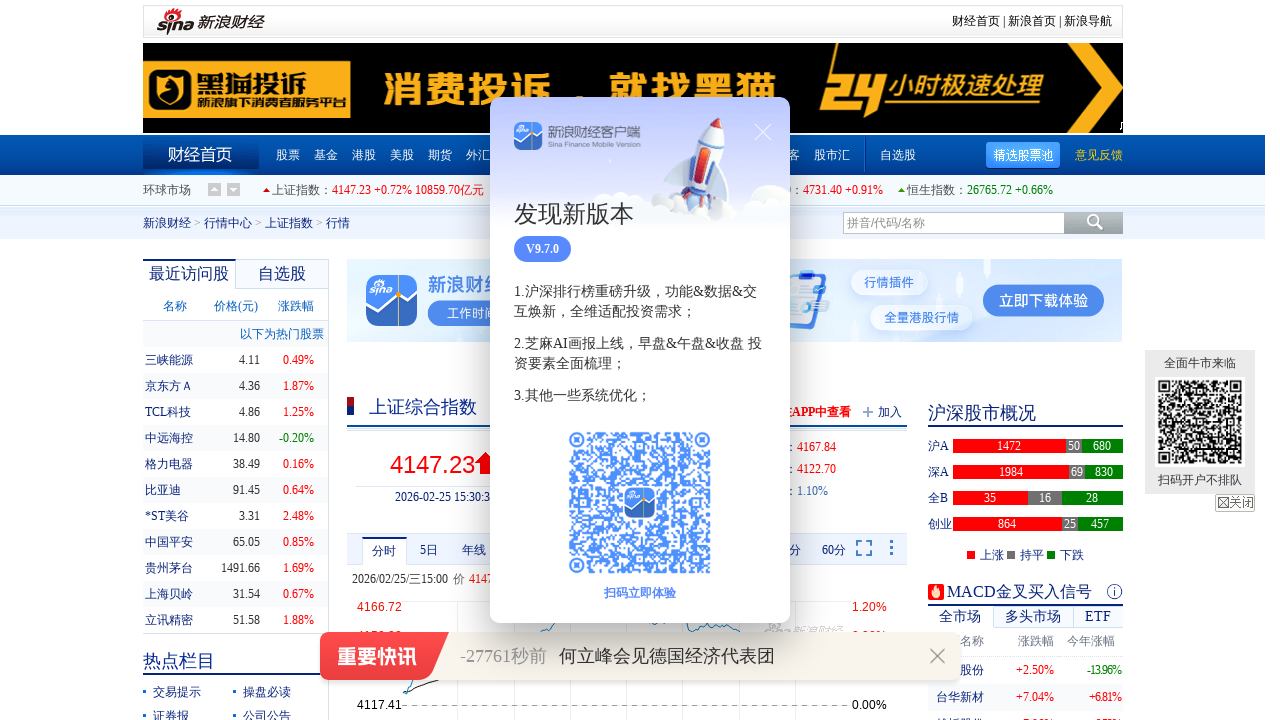

Retrieved page title containing Shanghai Composite Index information
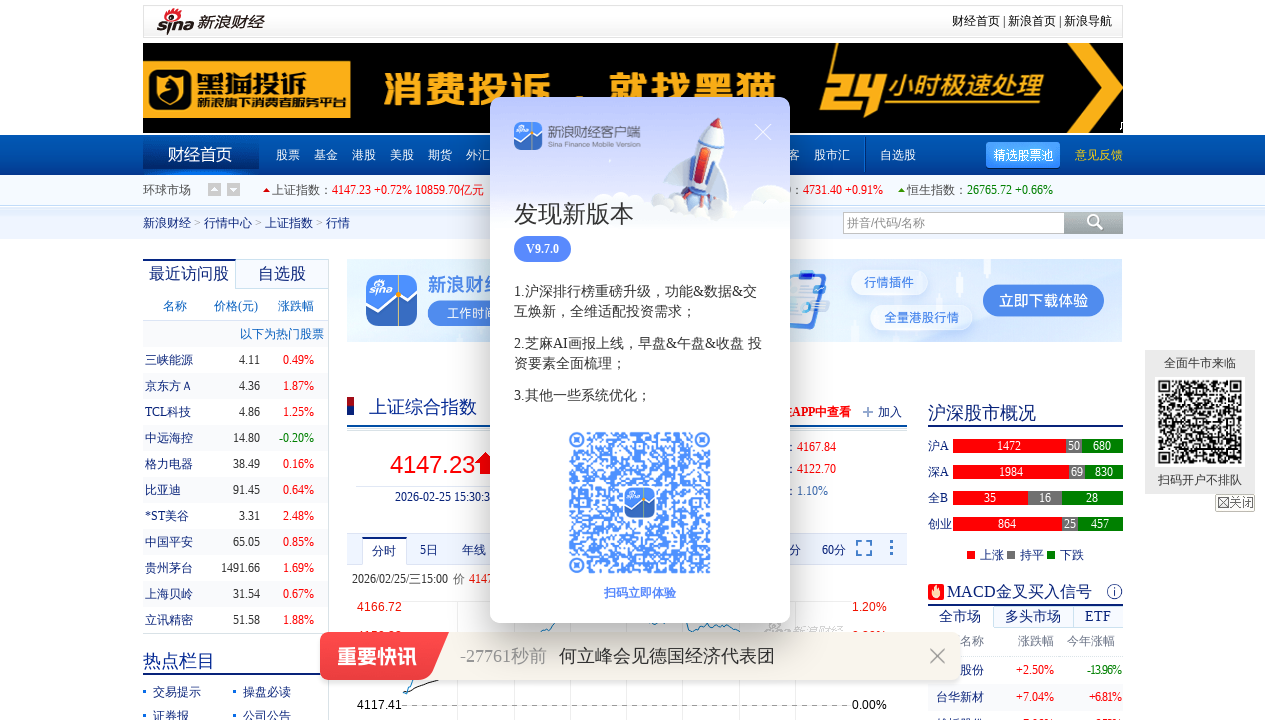

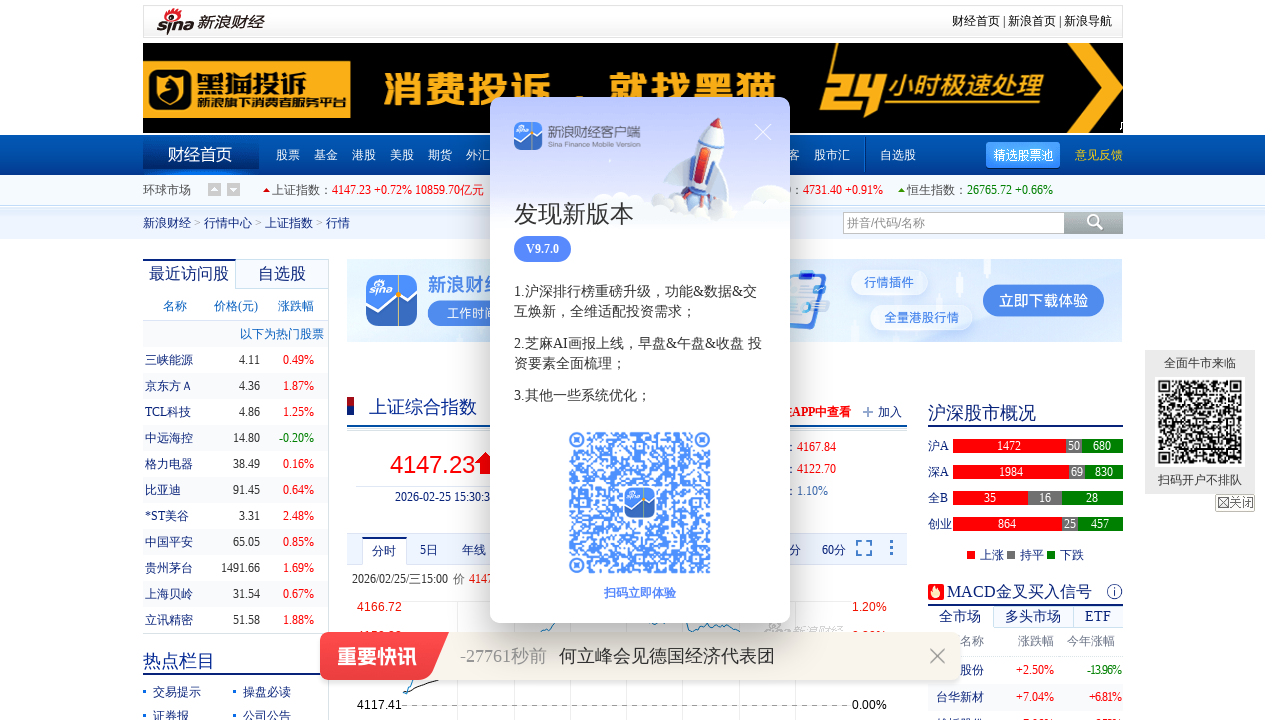